Navigates to DuckDuckGo homepage and verifies the page title is loaded

Starting URL: https://duckduckgo.com

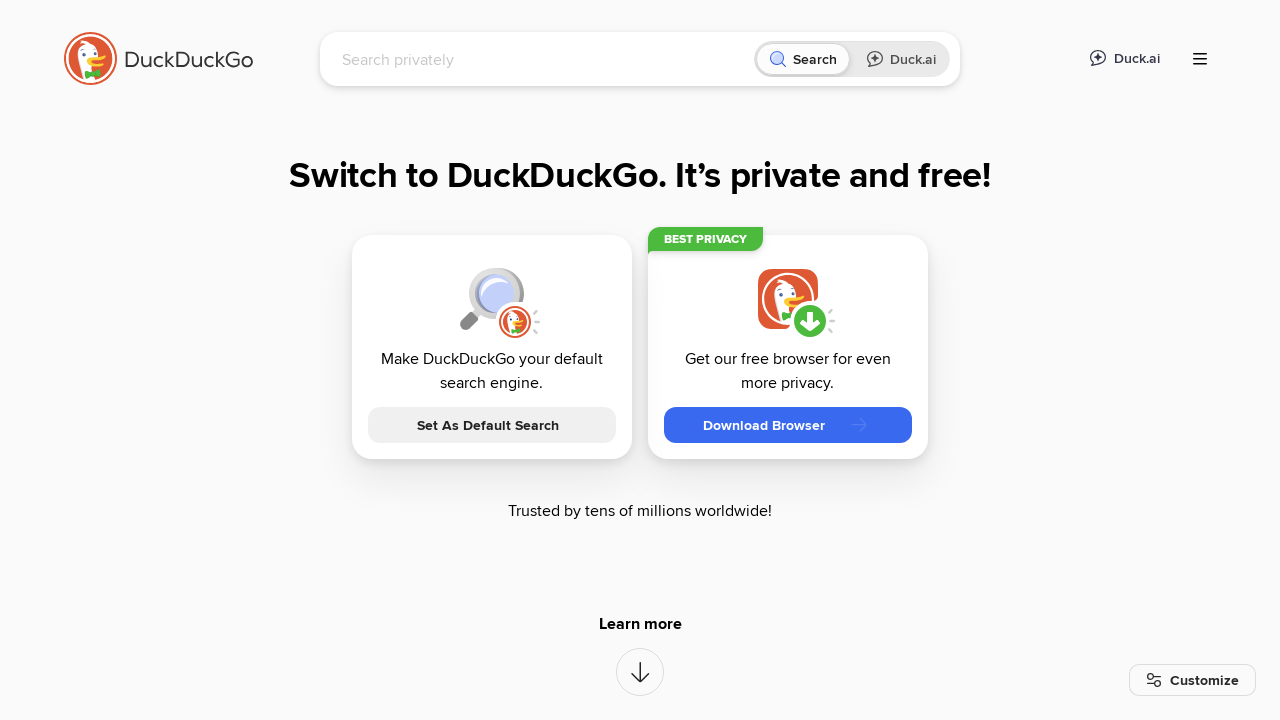

Navigated to DuckDuckGo homepage
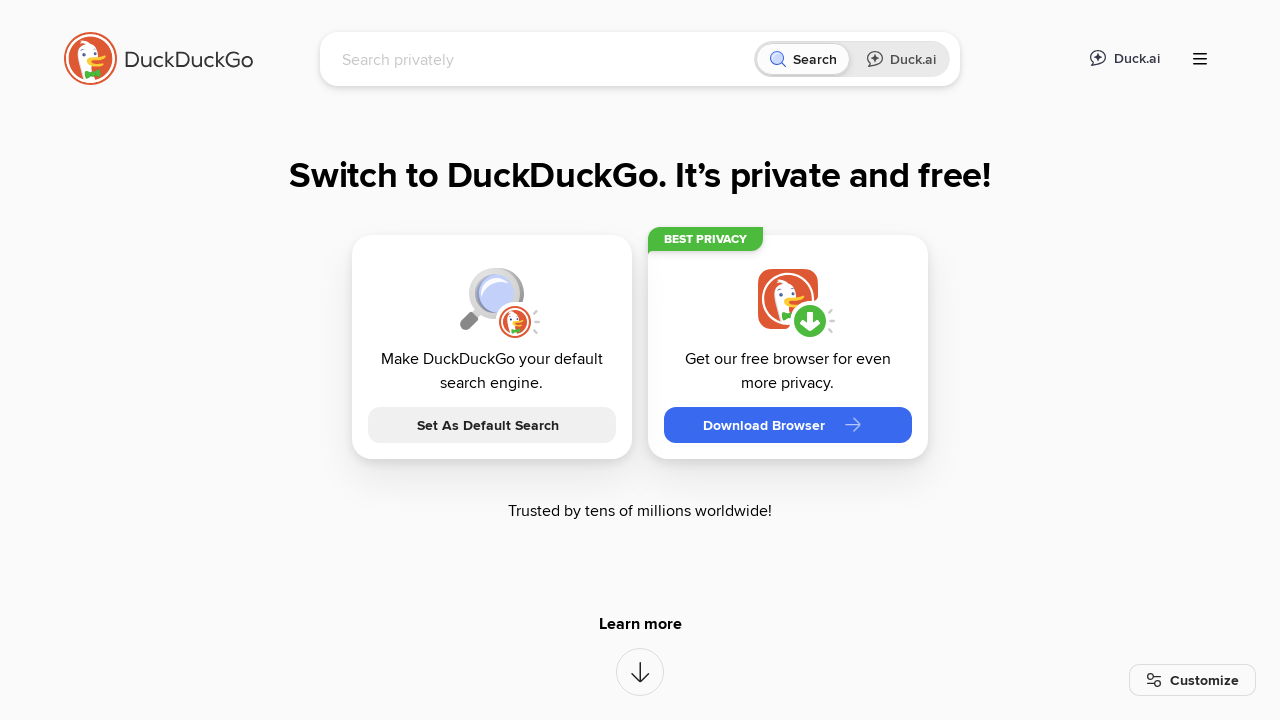

Page loaded and DOM content is ready
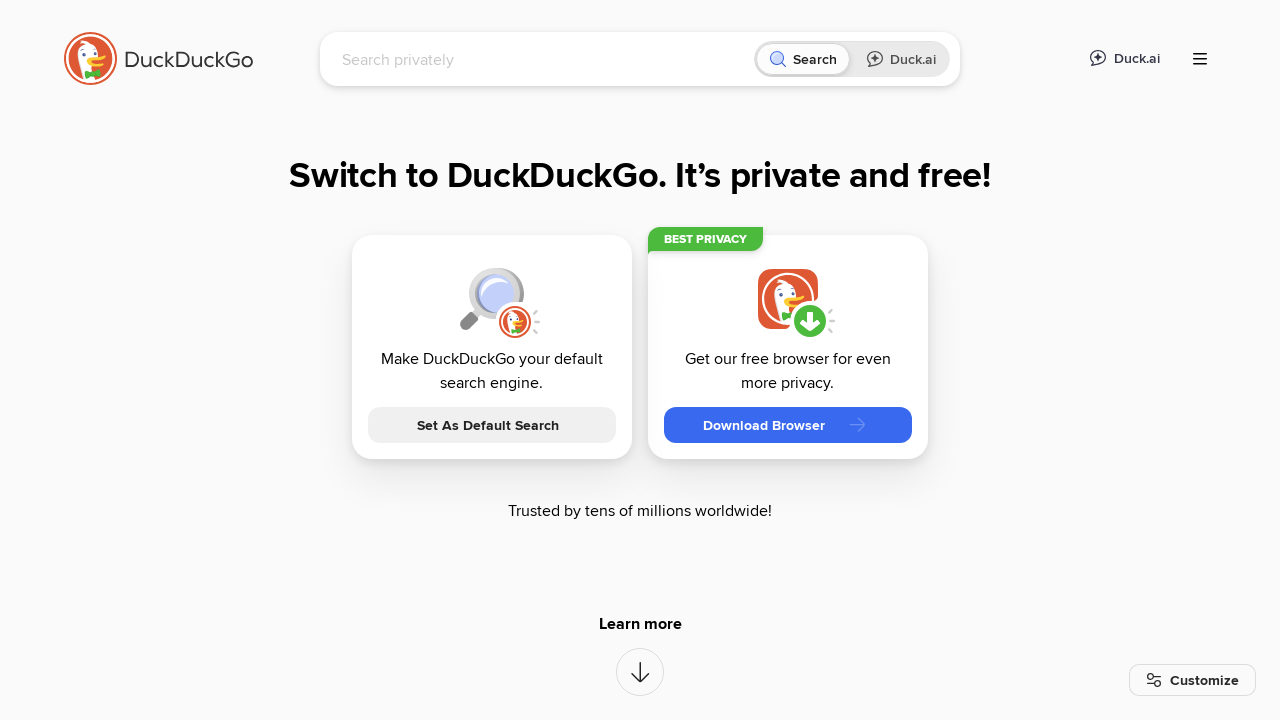

Retrieved page title: 'DuckDuckGo - Protection. Privacy. Peace of mind.'
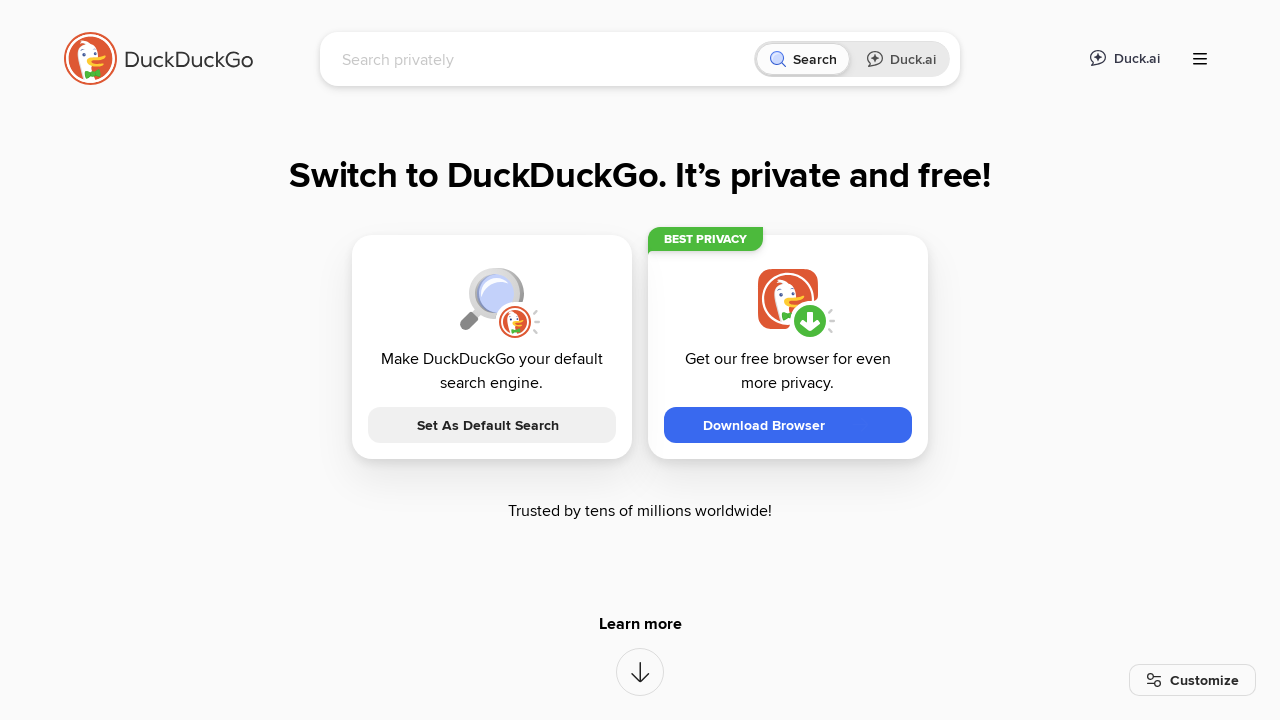

Verified page title is present and non-empty
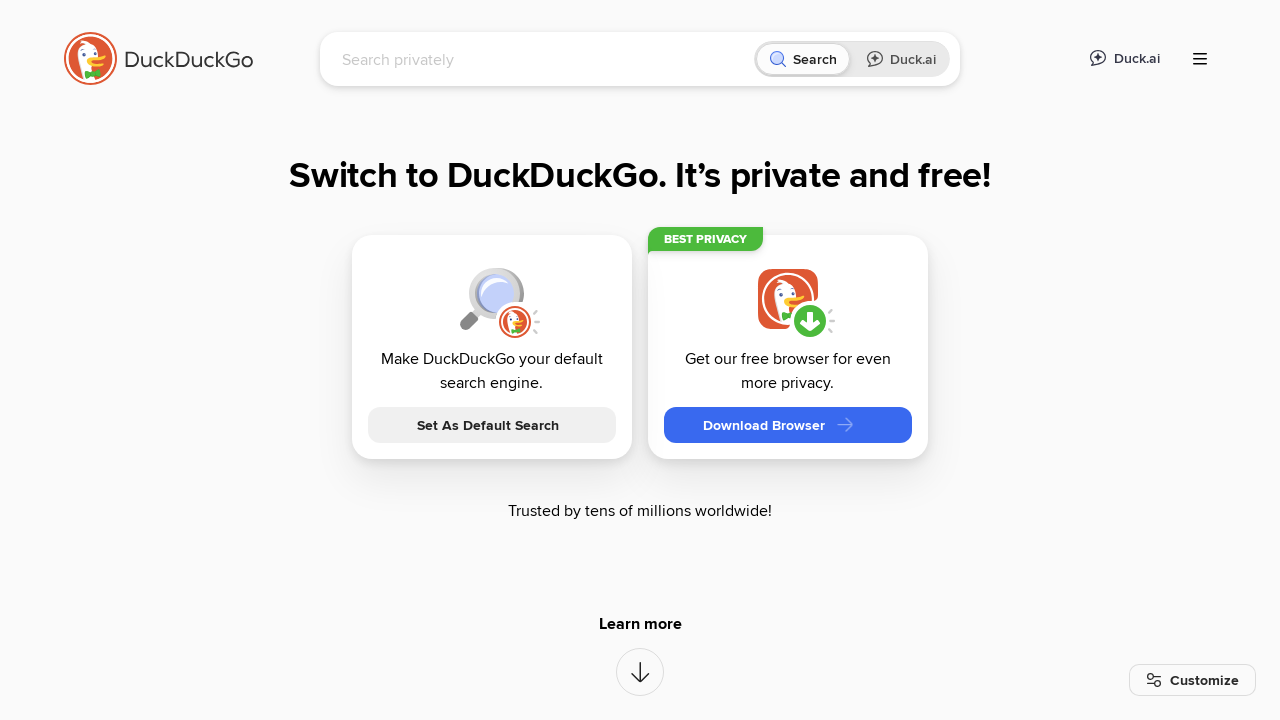

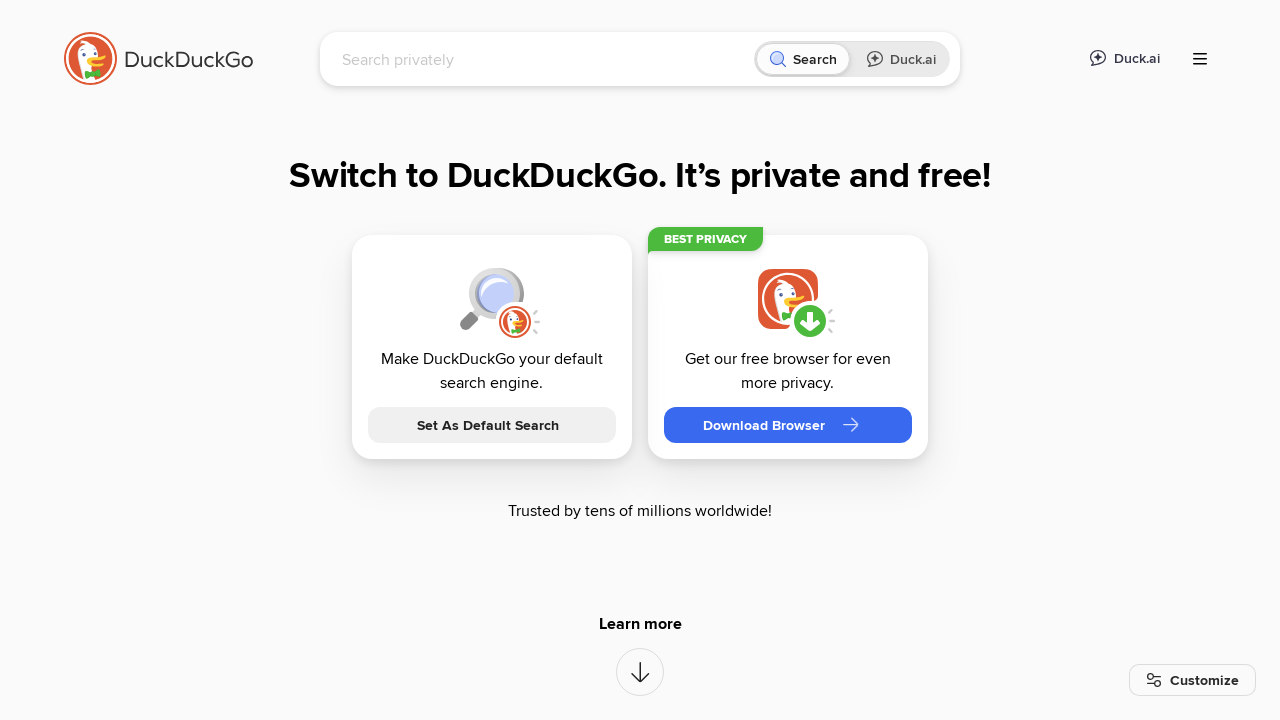